Tests keyboard input events by sending individual keys and key combinations like Ctrl+A and Ctrl+C to the page

Starting URL: https://www.training-support.net/selenium/input-events

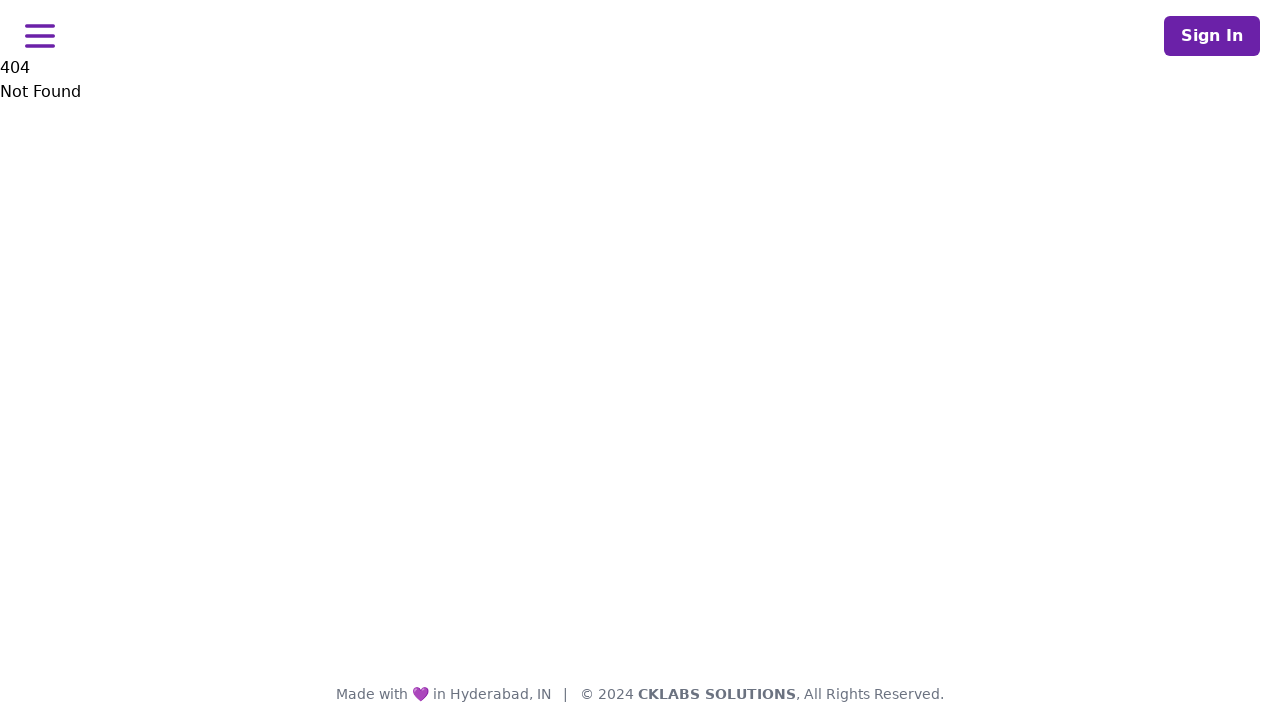

Pressed key 'Y'
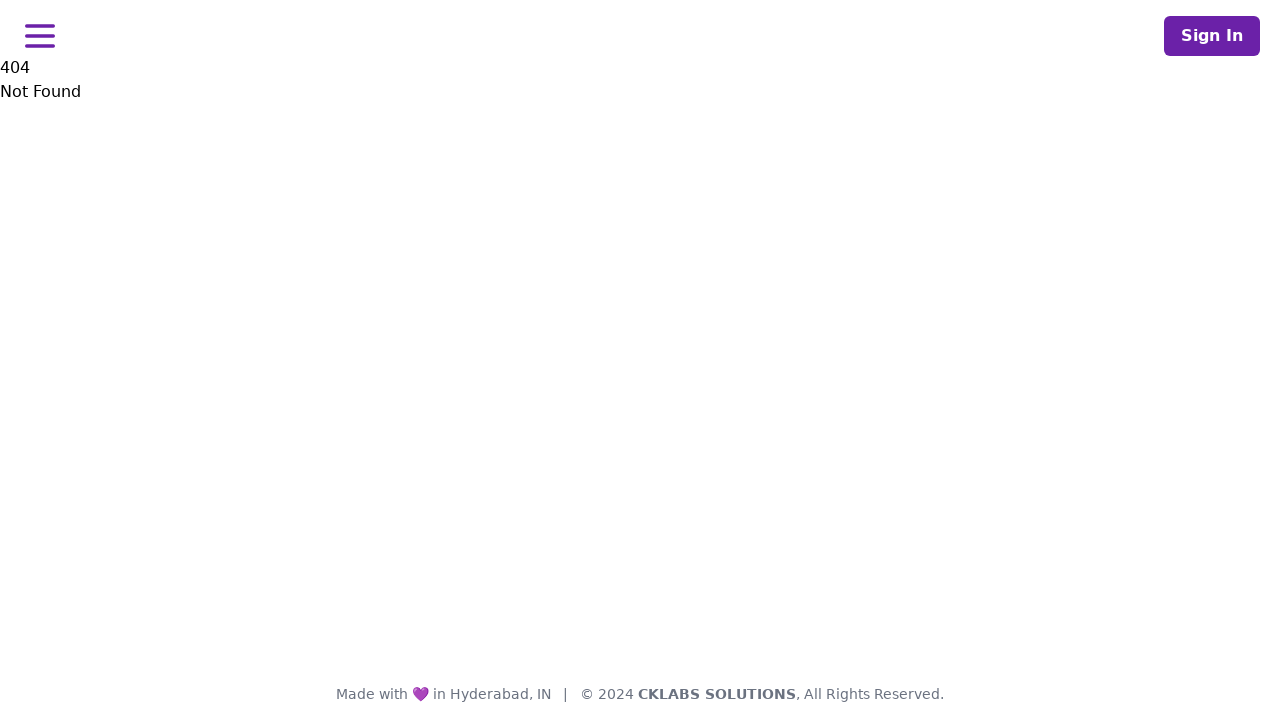

Pressed Ctrl+A to select all text
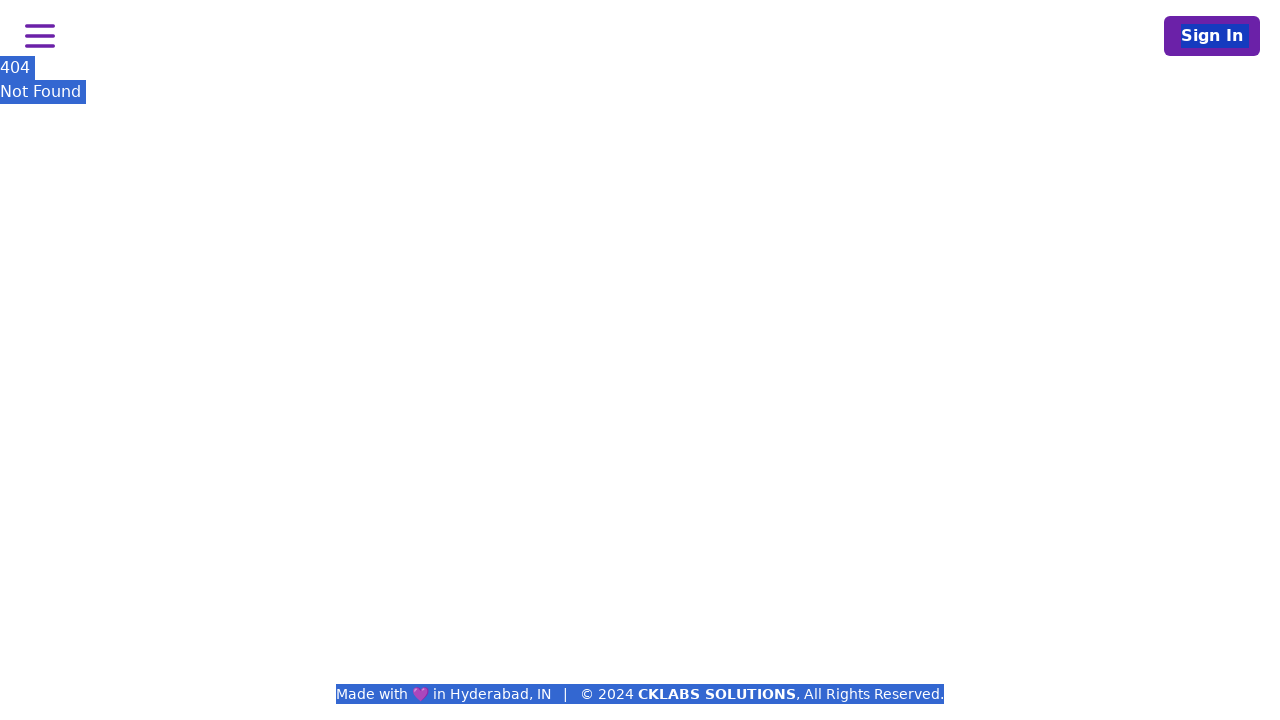

Pressed Ctrl+C to copy selected text
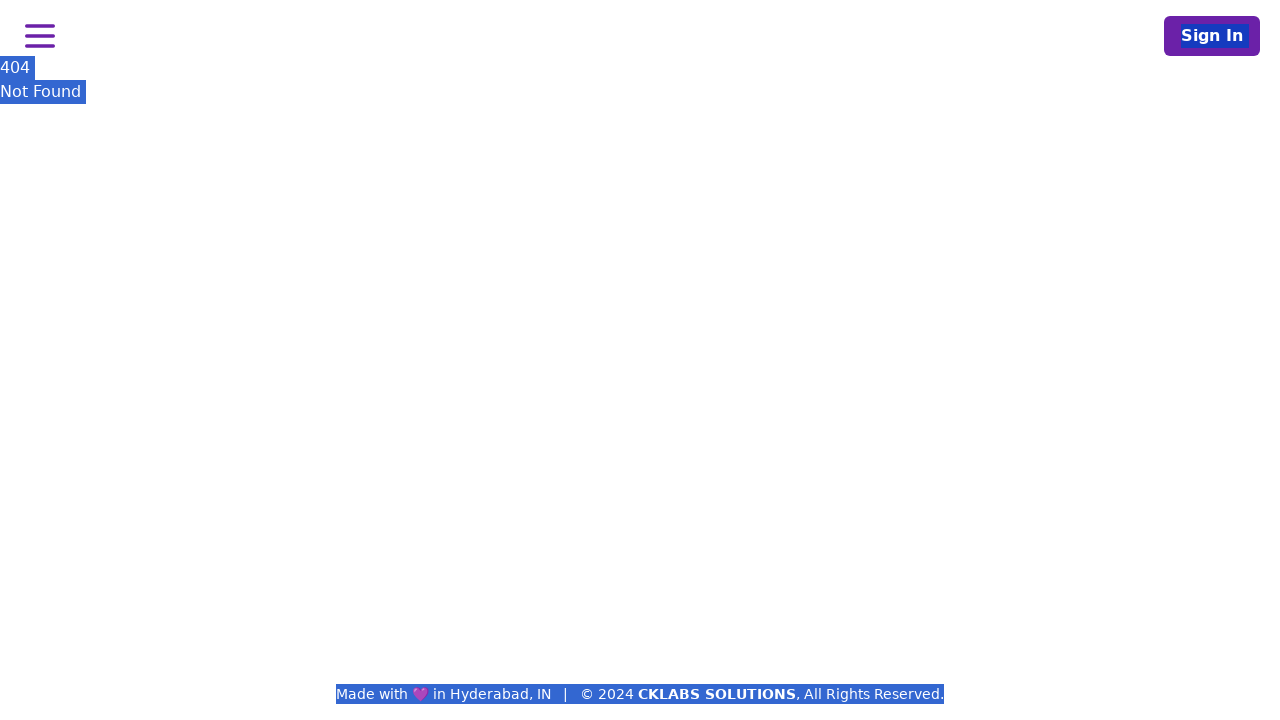

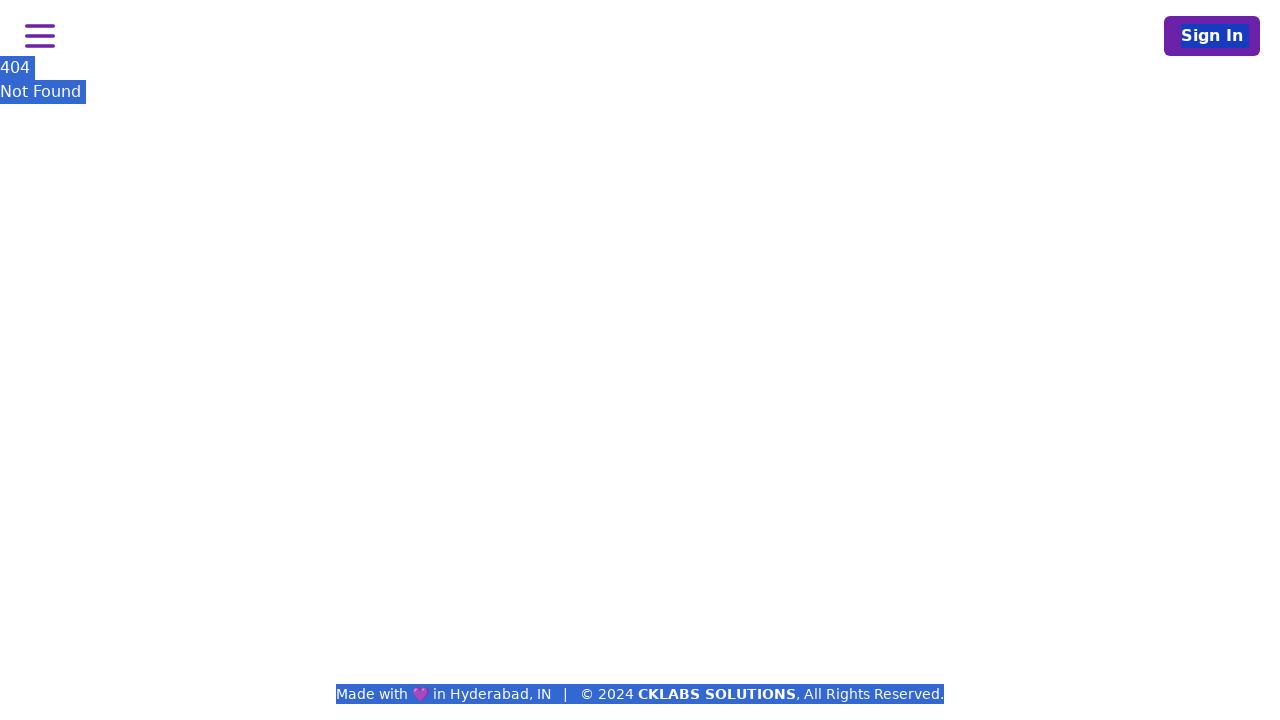